Tests an AJAX form submission by filling in title and description fields and clicking submit

Starting URL: https://www.lambdatest.com/selenium-playground/ajax-form-submit-demo

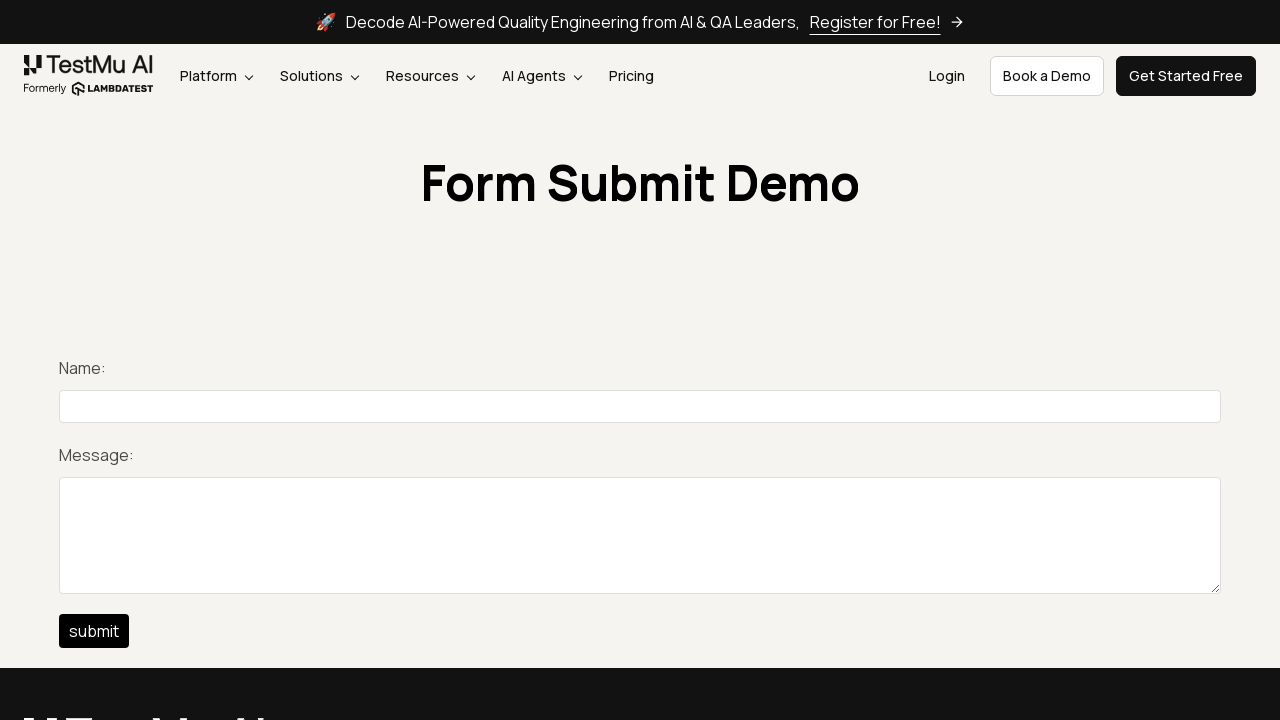

Filled title field with 'Test Title' on input#title
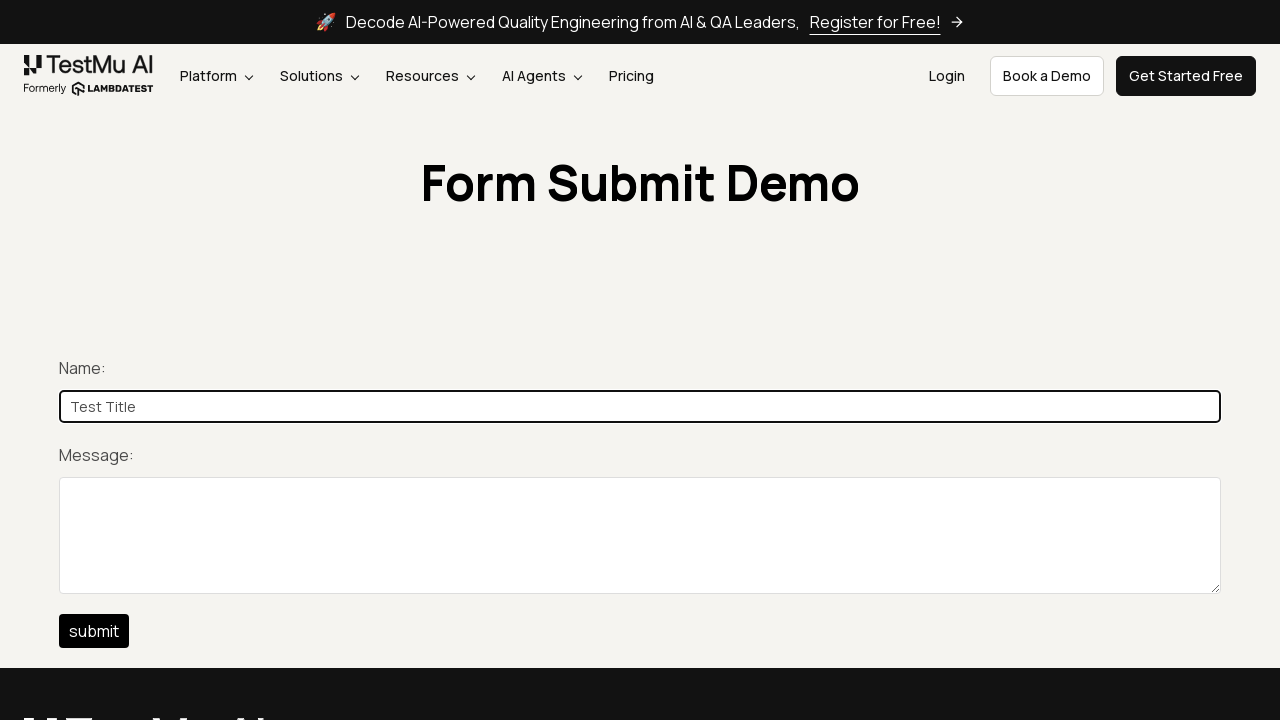

Filled description field with 'I am the best' on textarea#description
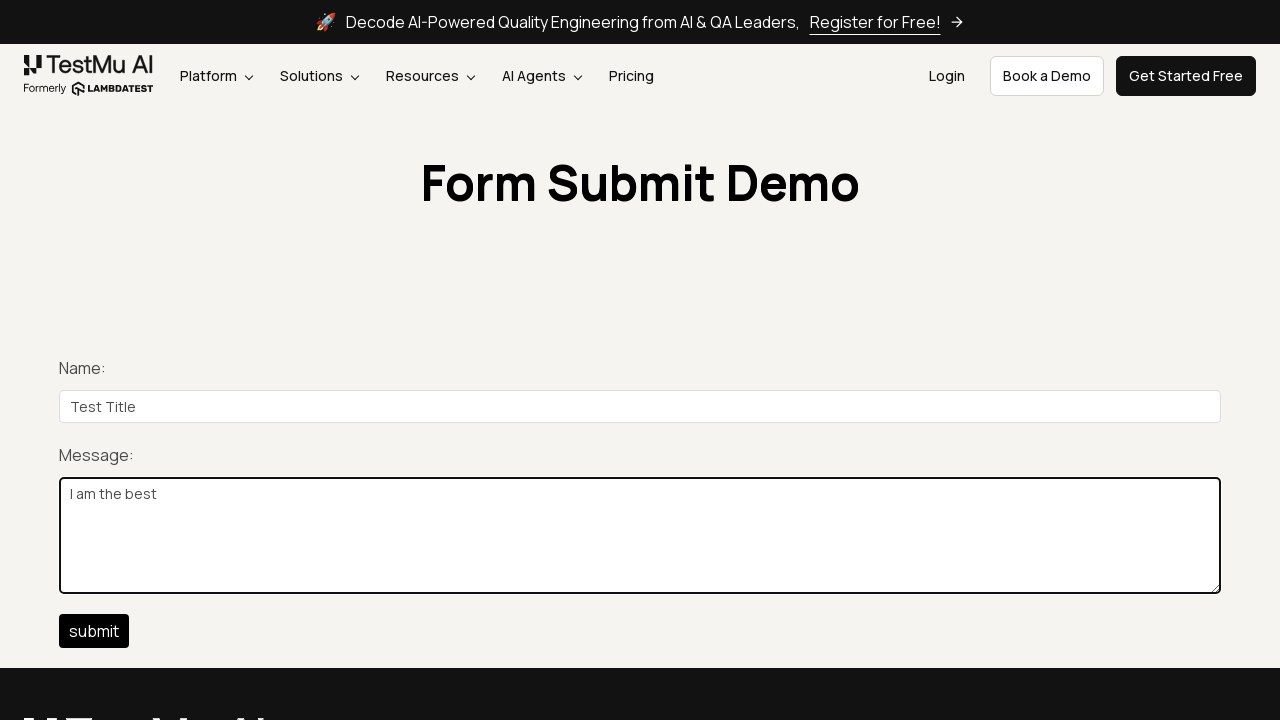

Clicked submit button to submit AJAX form at (94, 631) on input#btn-submit
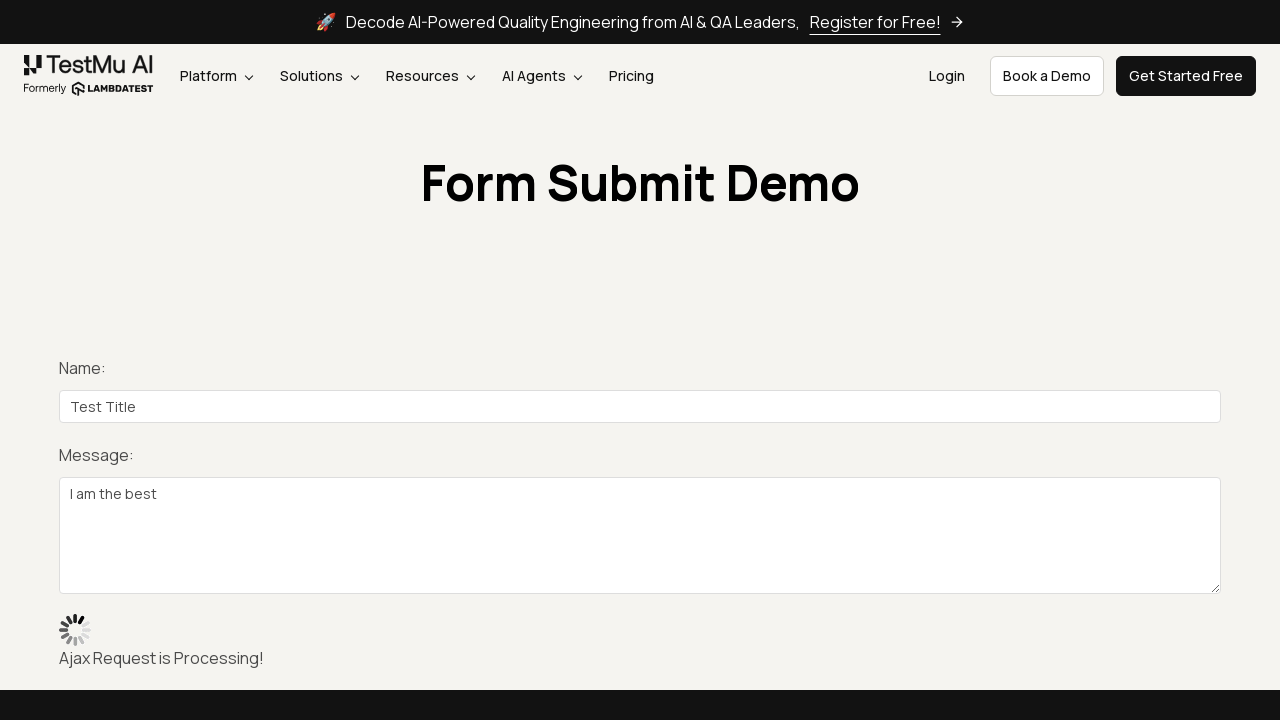

Submit button hidden after form submission completed
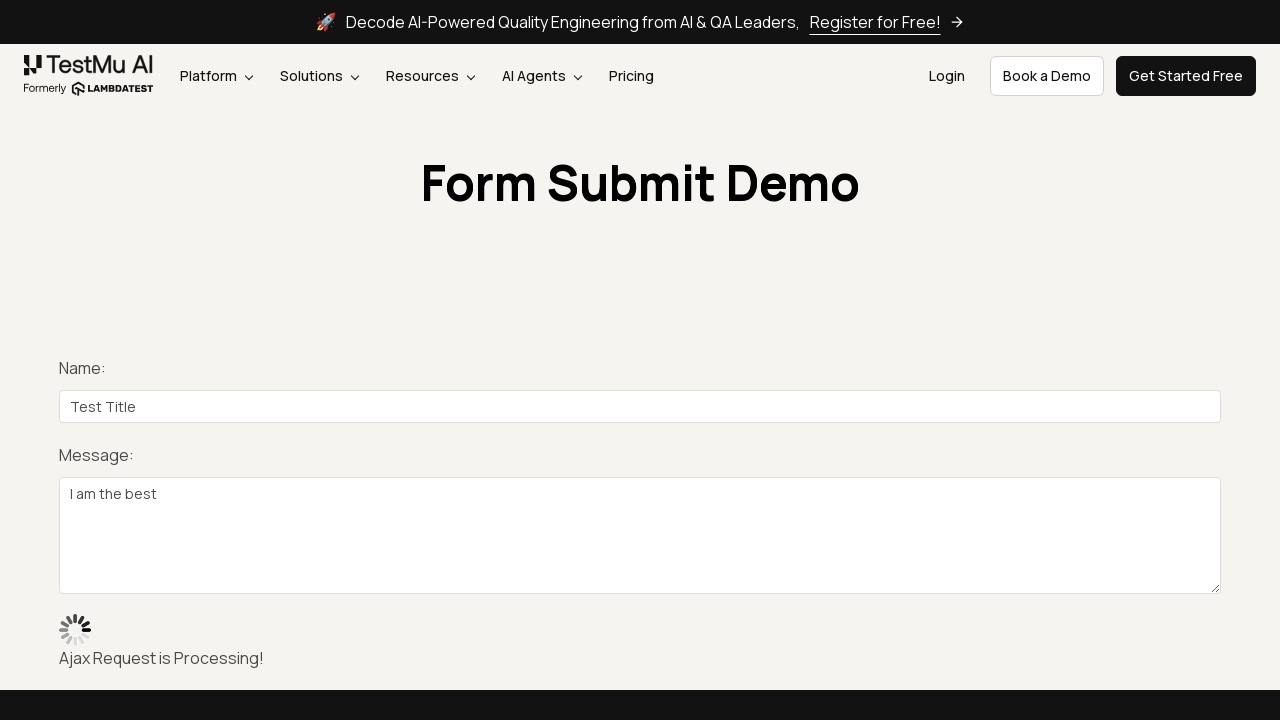

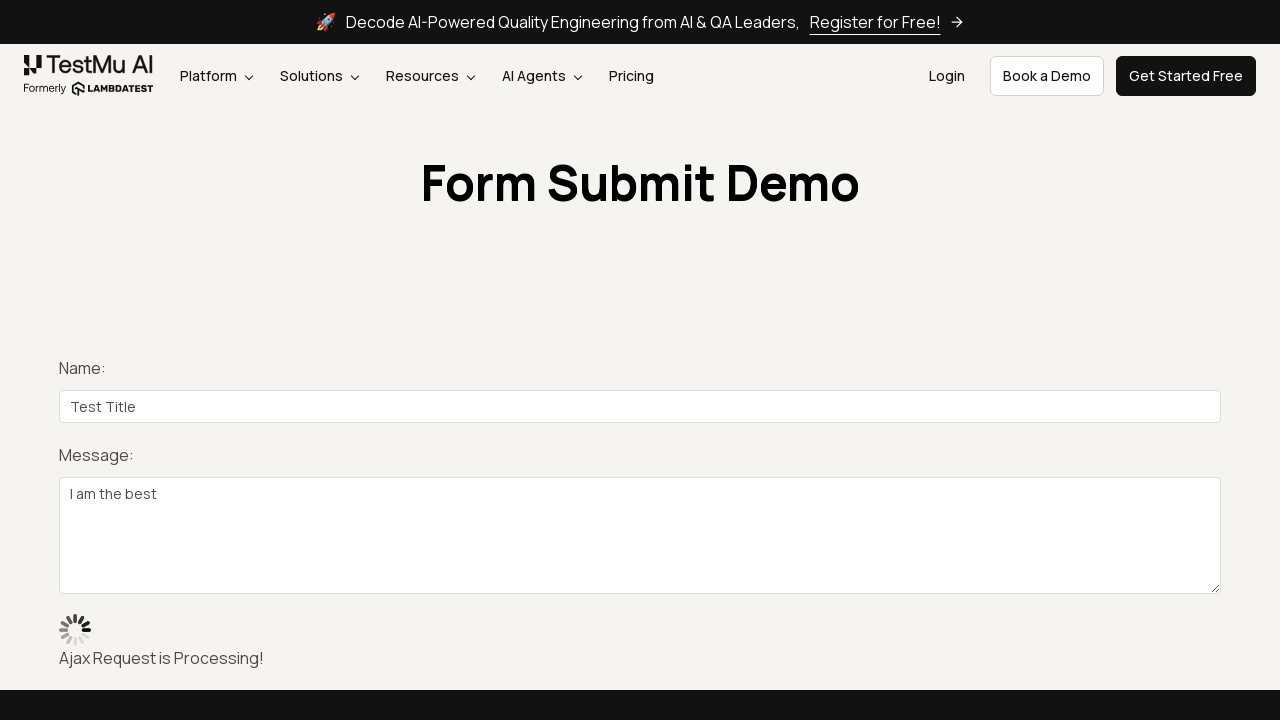